Tests hover interaction by moving mouse over an image element and clicking on a revealed link

Starting URL: http://the-internet.herokuapp.com/hovers

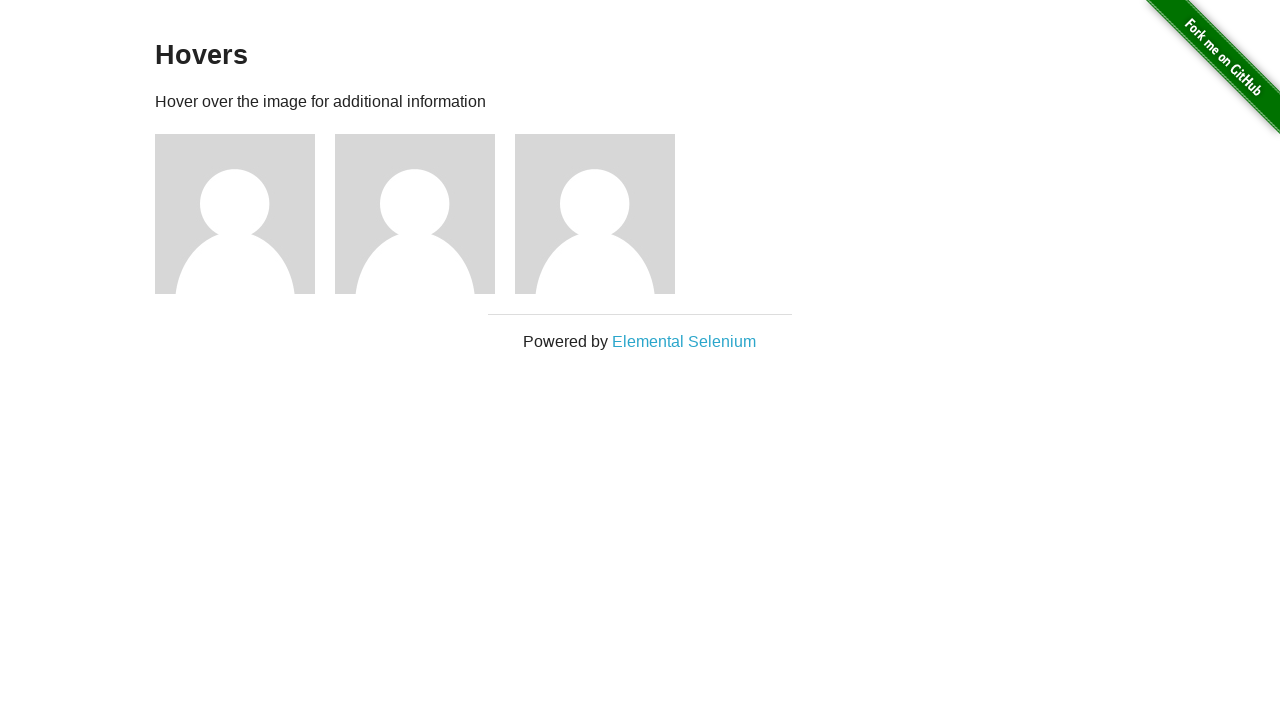

Hovered over the first avatar image to reveal the profile link at (235, 214) on (//img[@src='/img/avatar-blank.jpg'])[1]
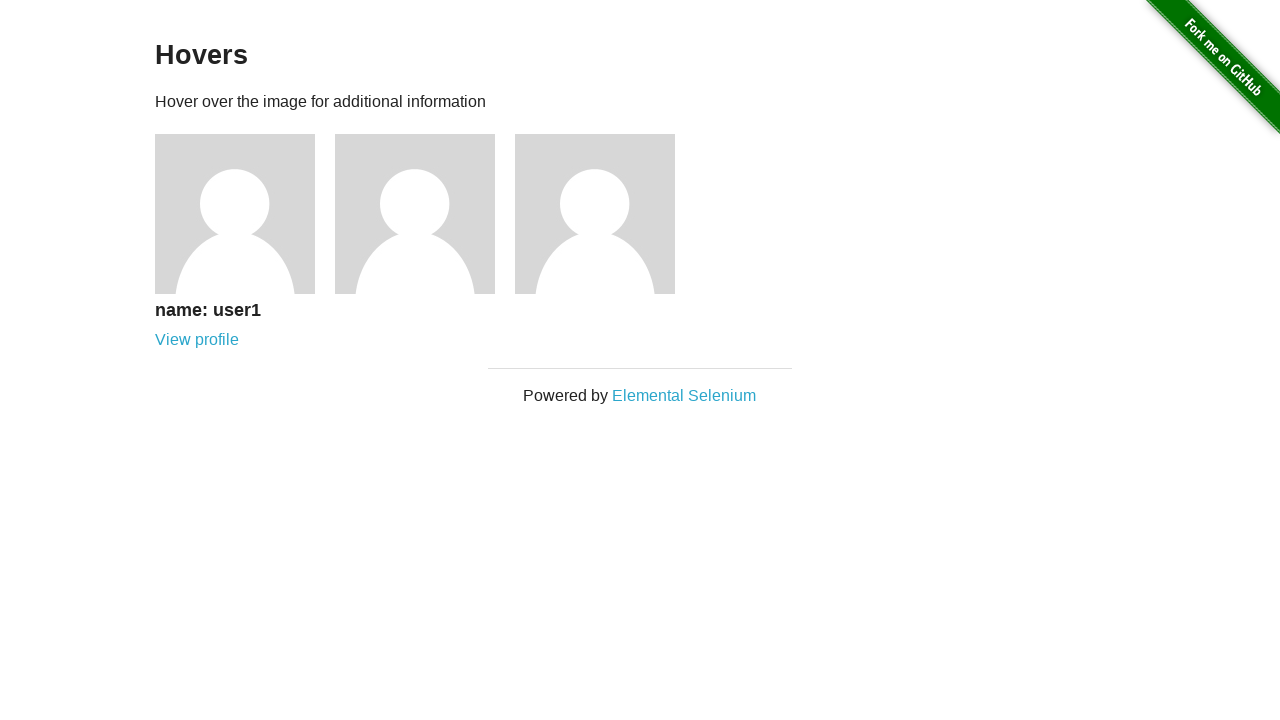

Clicked on the revealed profile link at (197, 340) on xpath=//a[@href='/users/1']
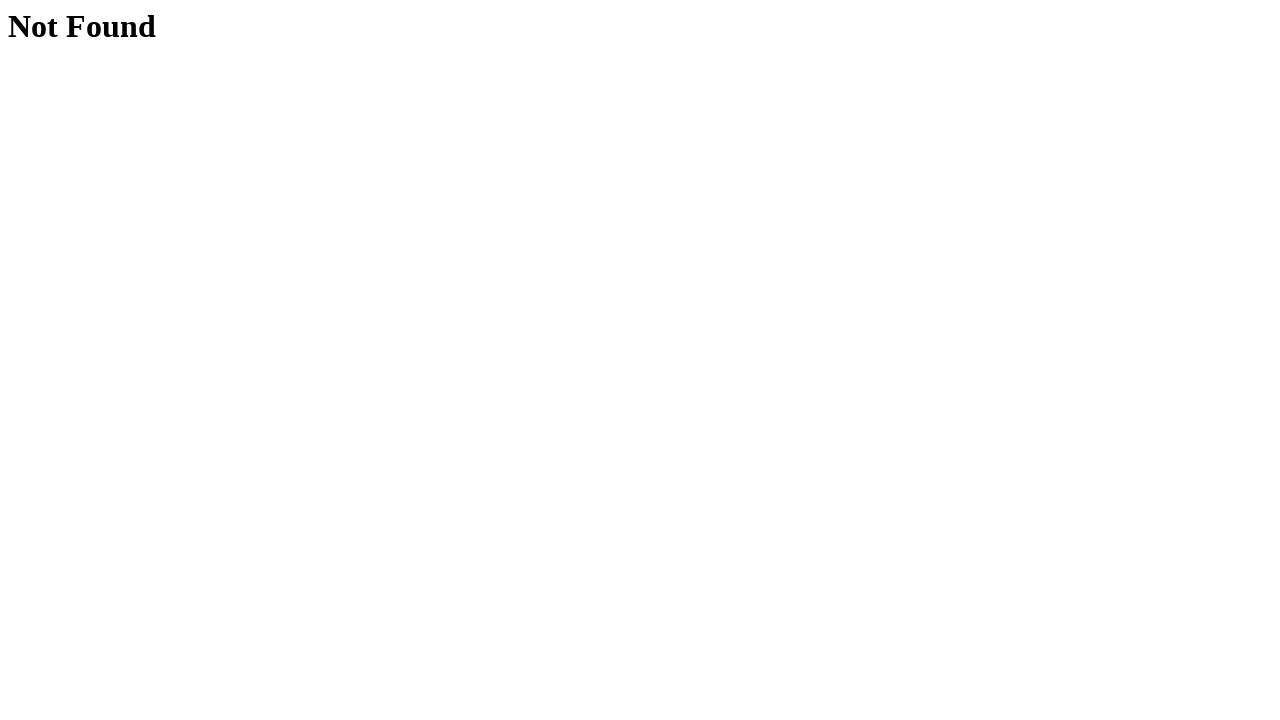

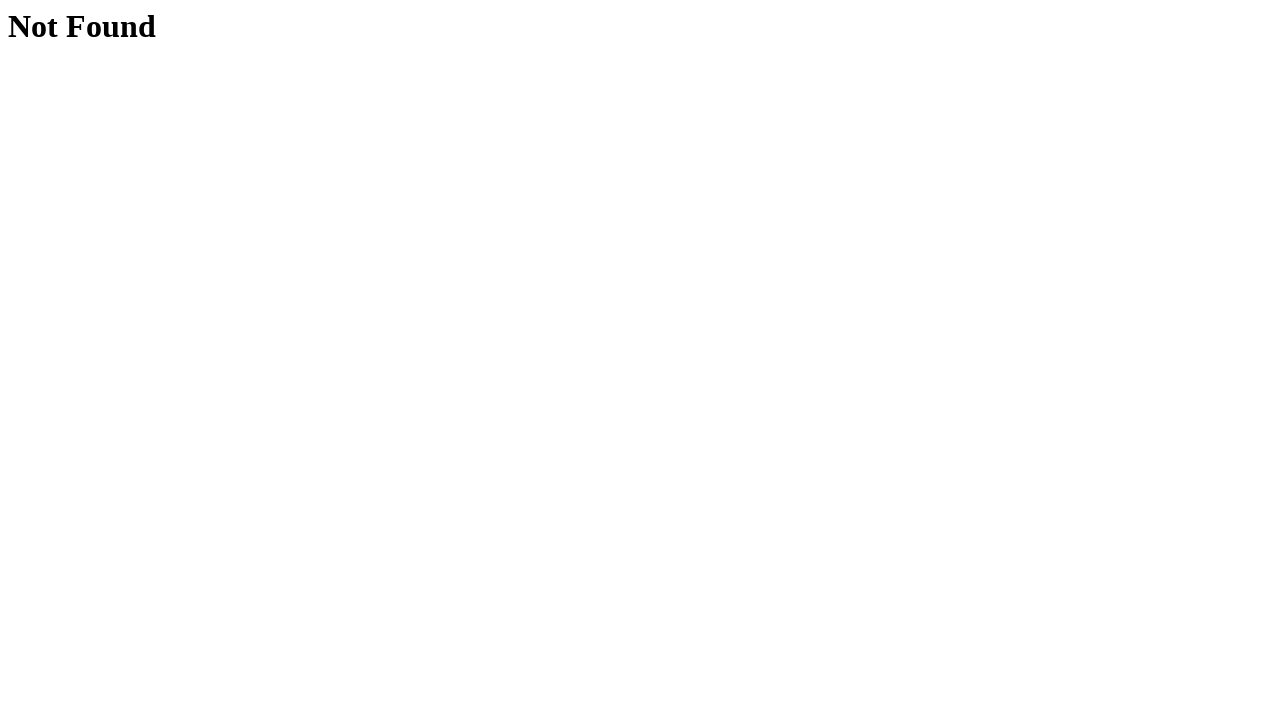